Tests dynamic control enabling functionality by verifying a textbox becomes enabled after clicking the Enable button and waiting for the state change

Starting URL: https://the-internet.herokuapp.com/dynamic_controls

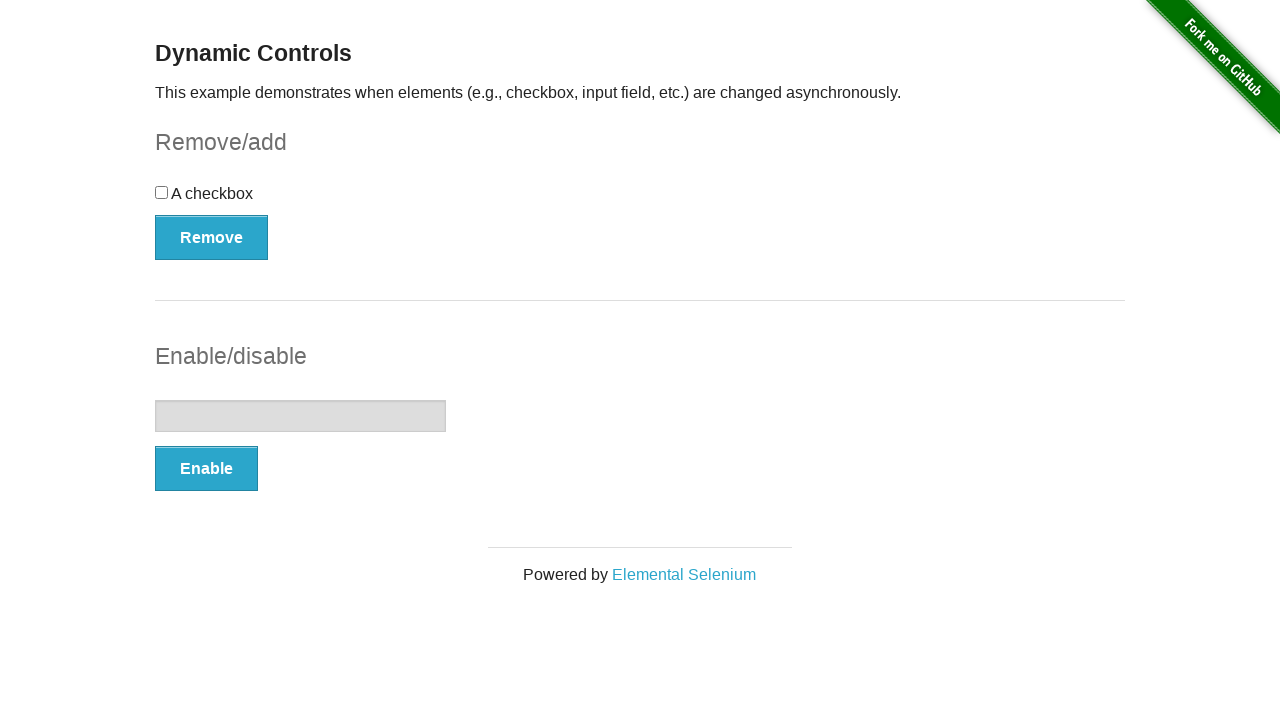

Located the textbox element
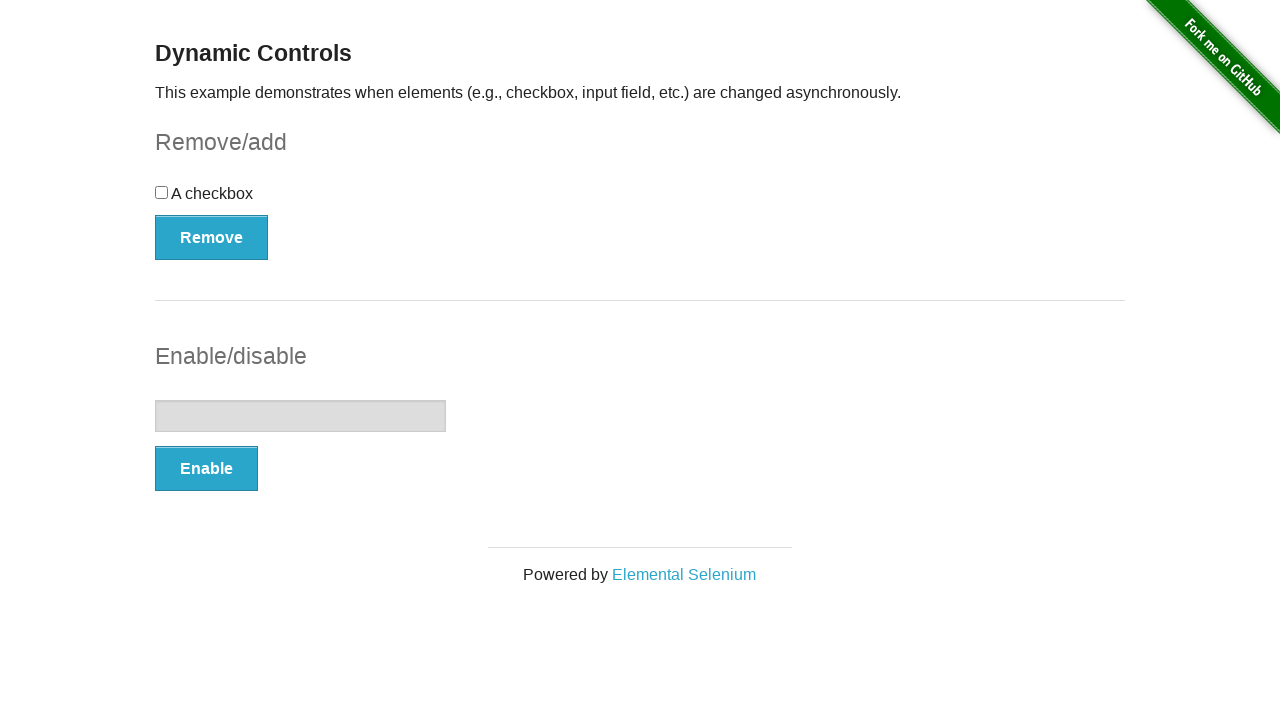

Verified textbox is initially disabled
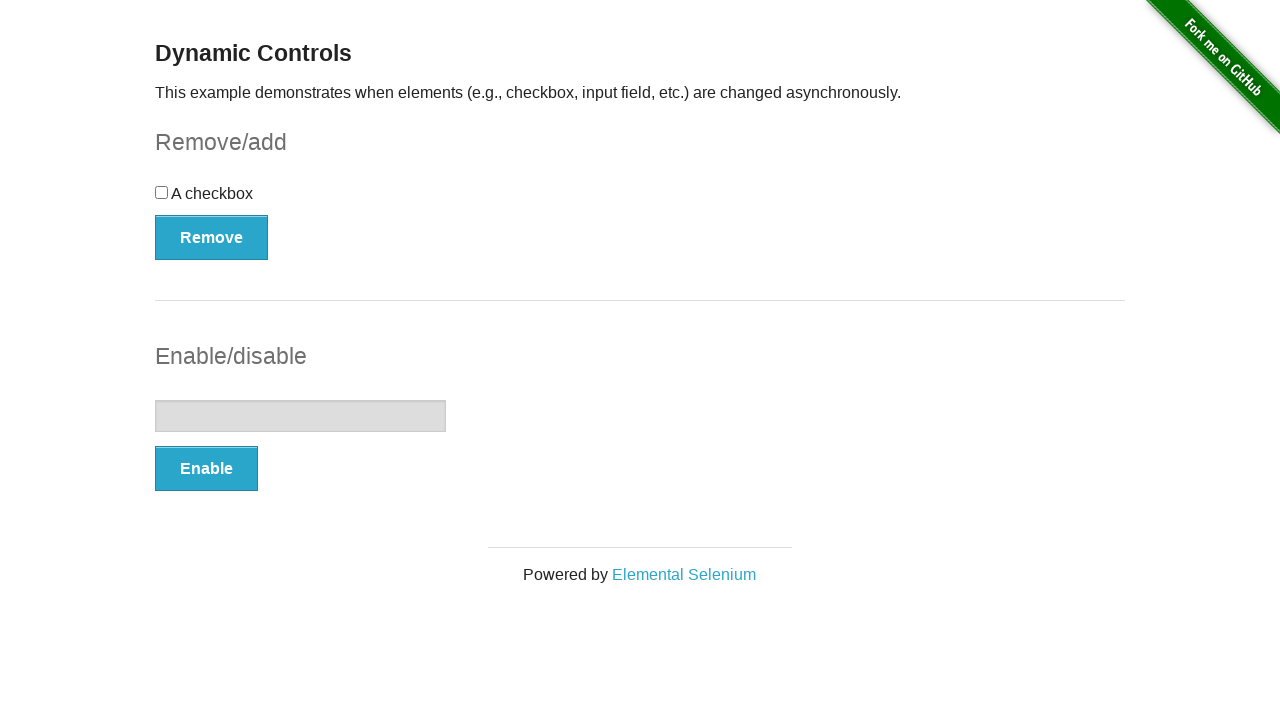

Clicked the Enable button at (206, 469) on xpath=//button[text()='Enable']
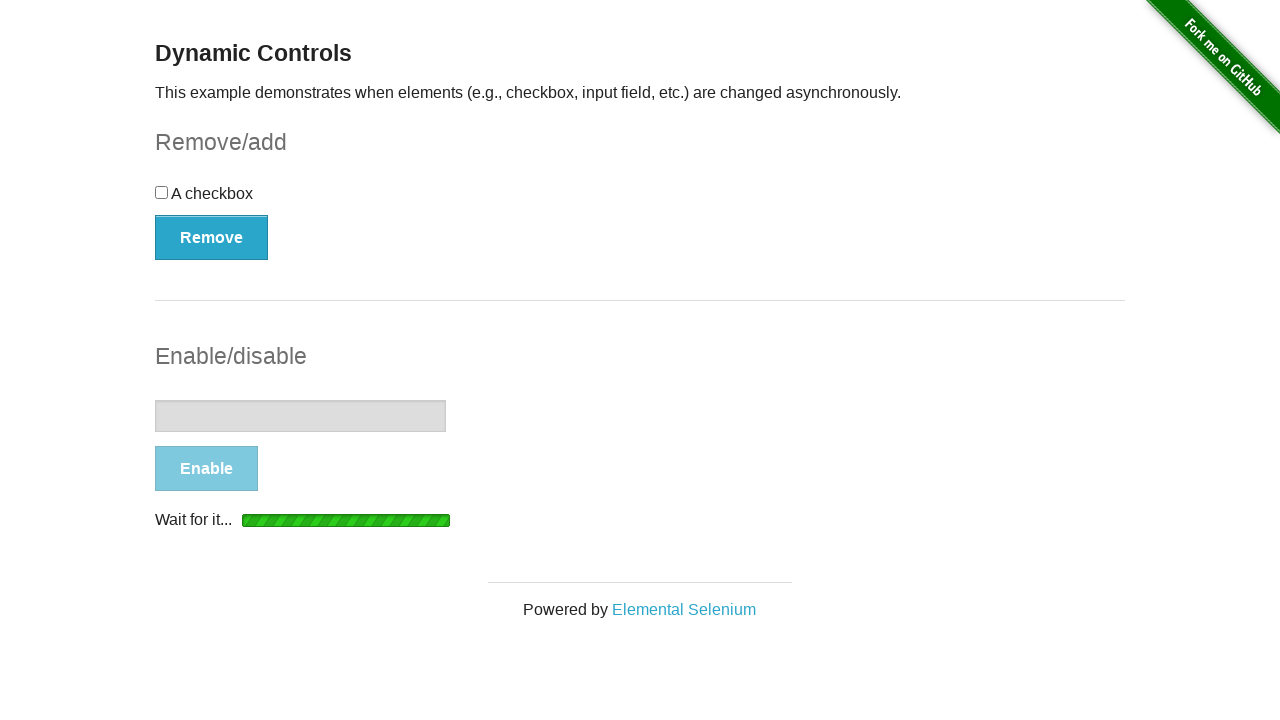

Waited for textbox to become enabled
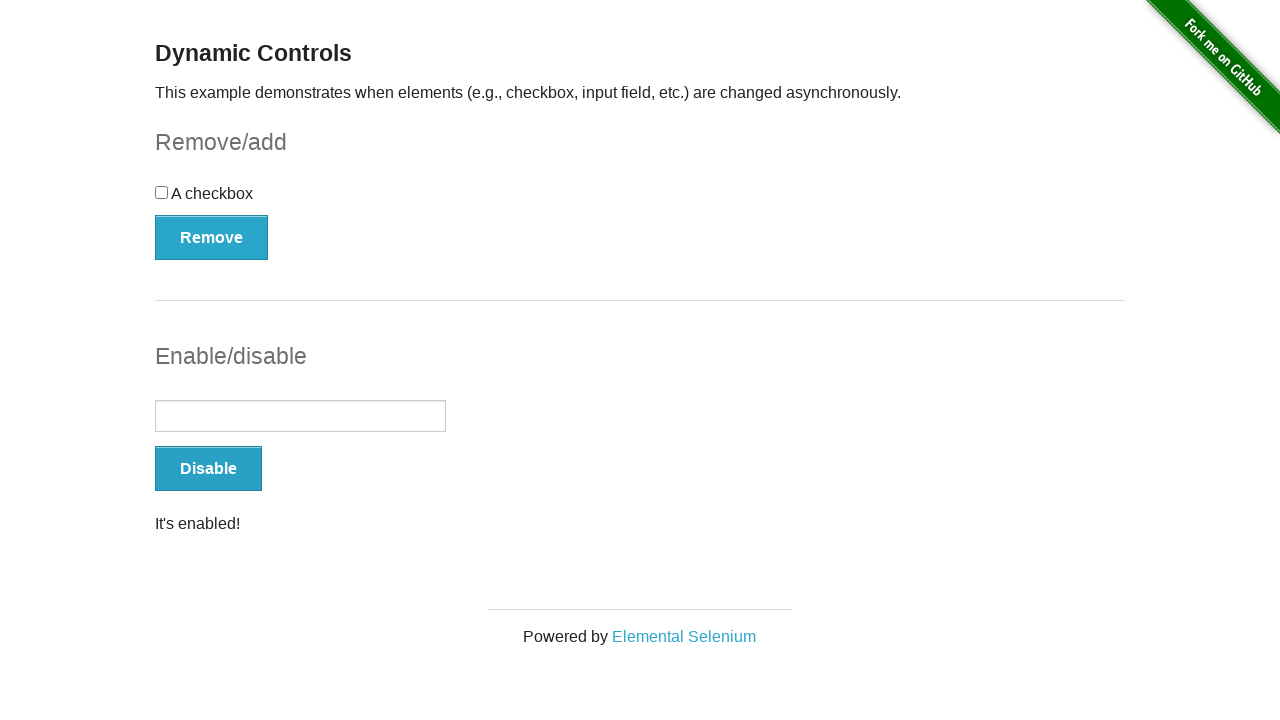

Located the success message element
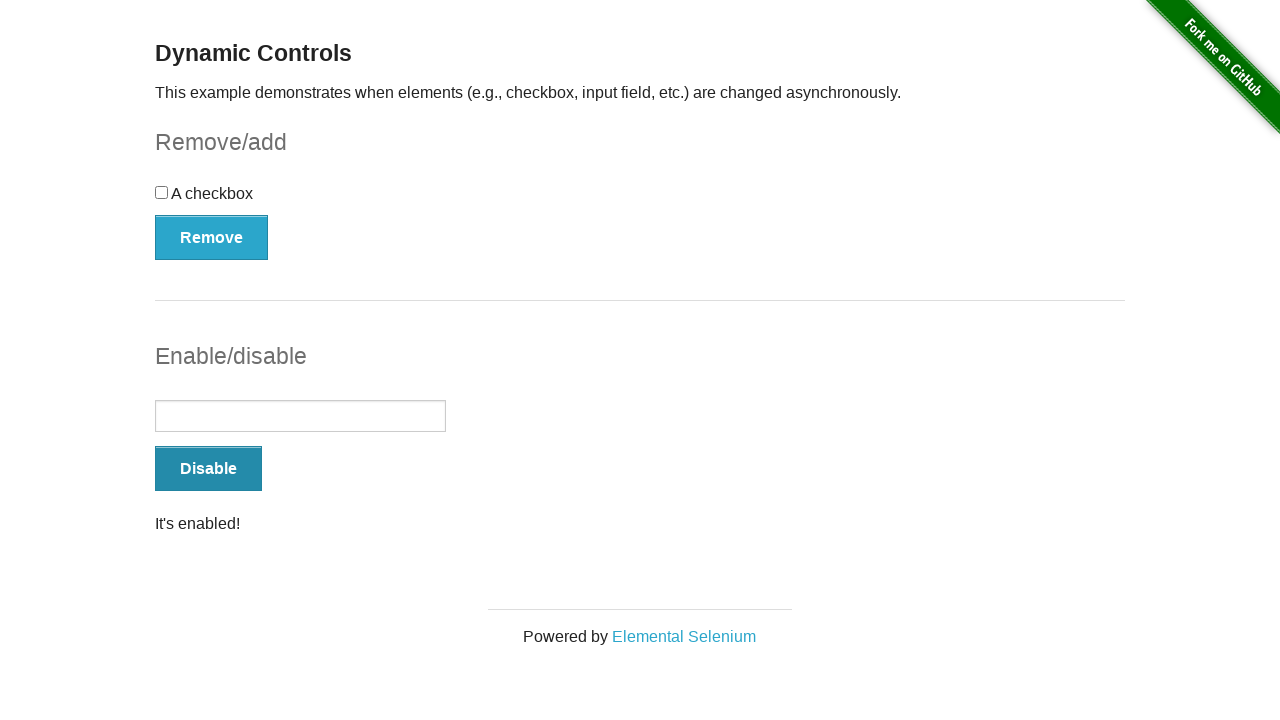

Verified 'It's enabled!' message is displayed
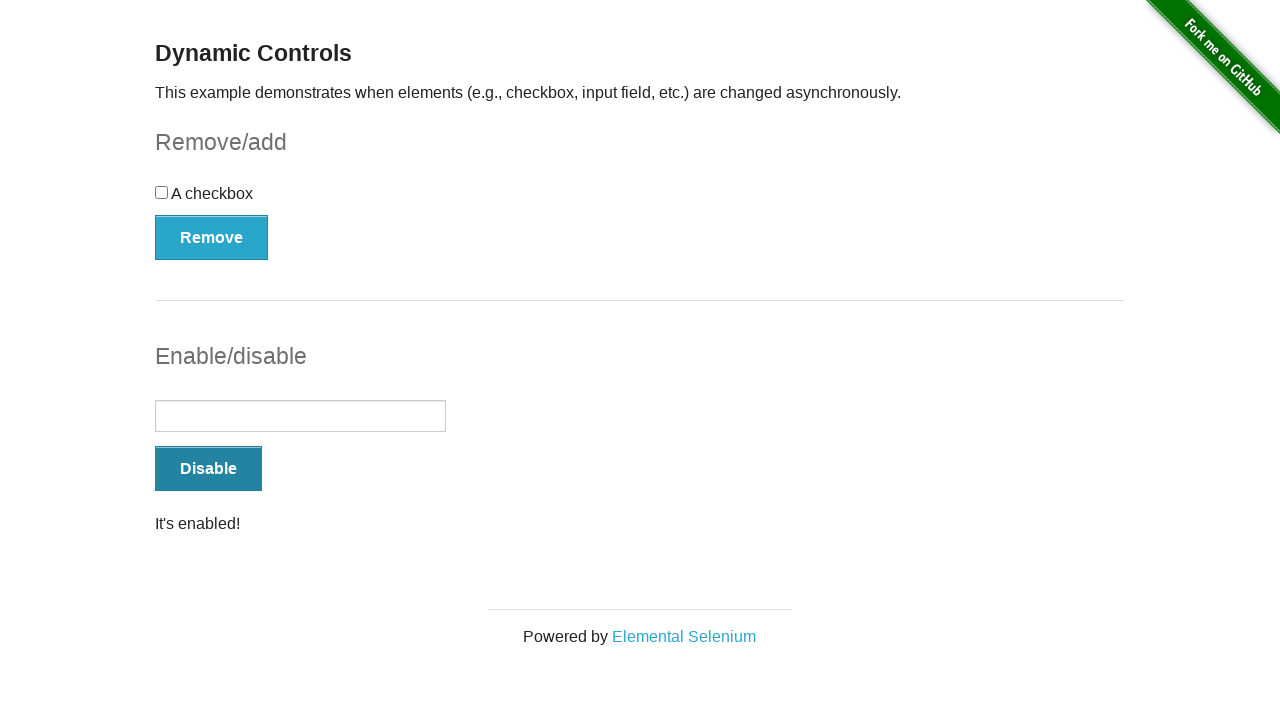

Verified textbox is now enabled
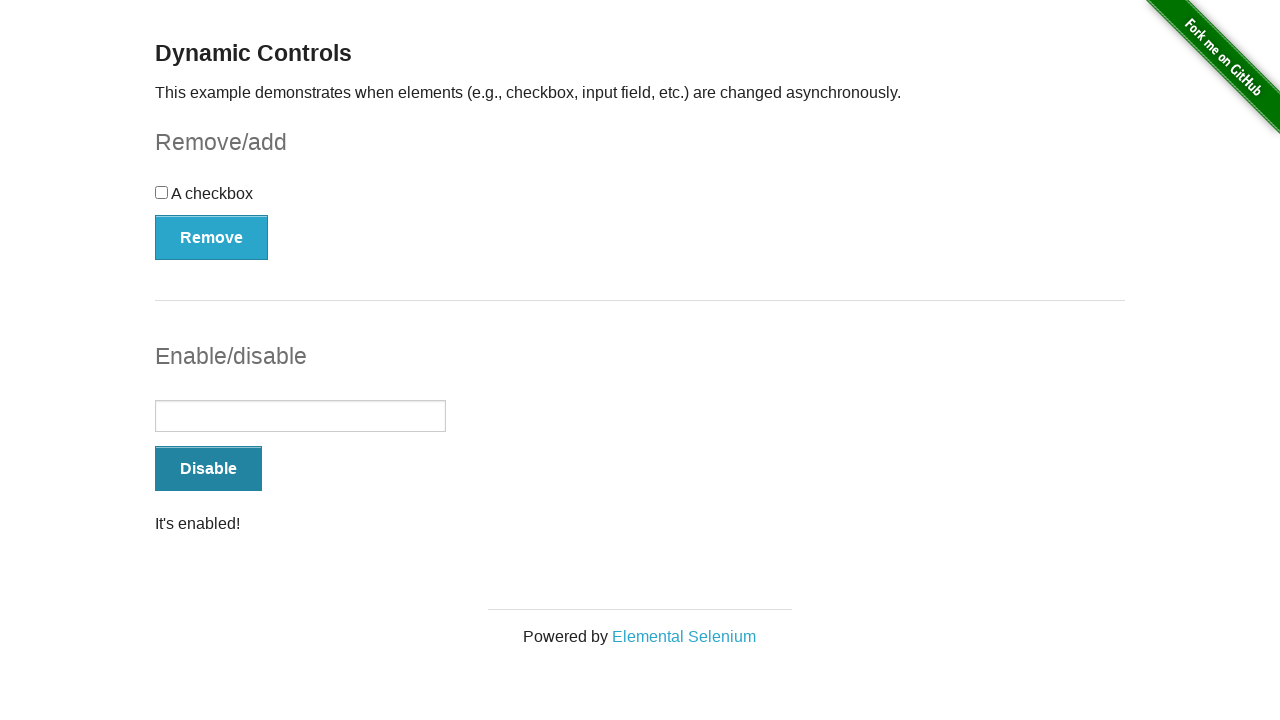

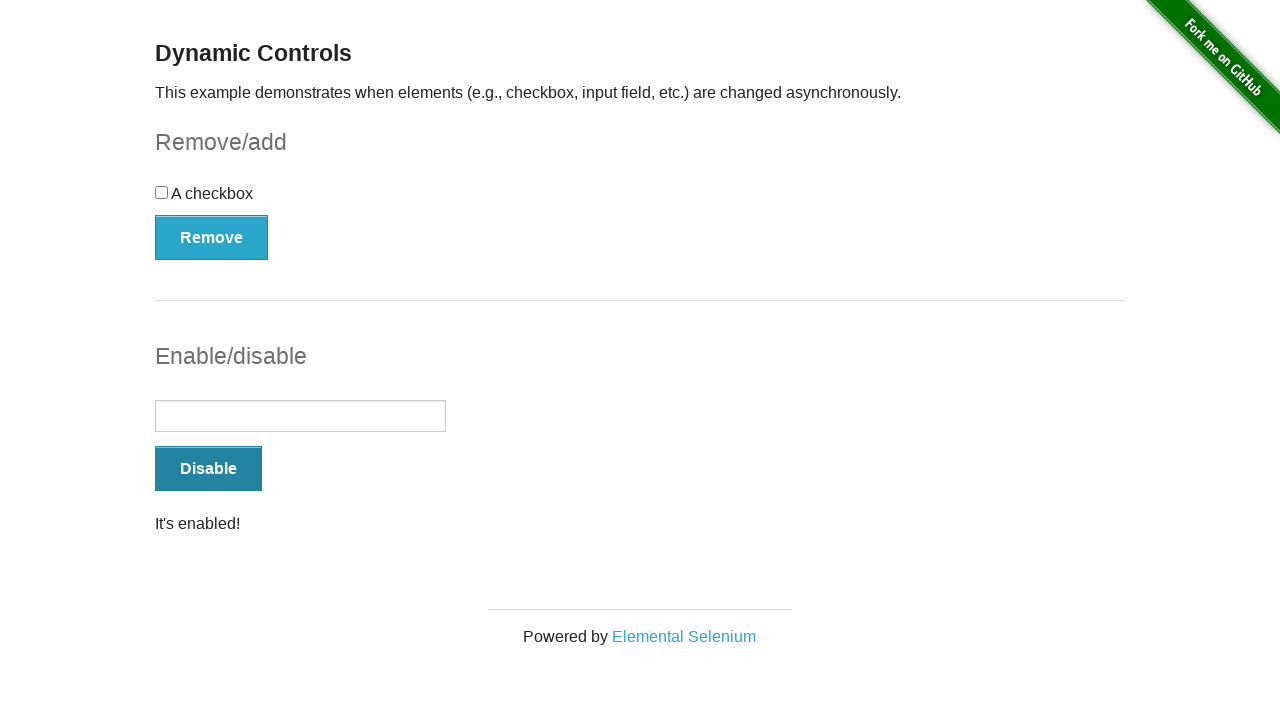